Navigates to the FatFreeShop demo store, finds a product titled "Demo eBook" from the product boxes, and clicks its "View Product" button.

Starting URL: https://shopdemo.fatfreeshop.com/?

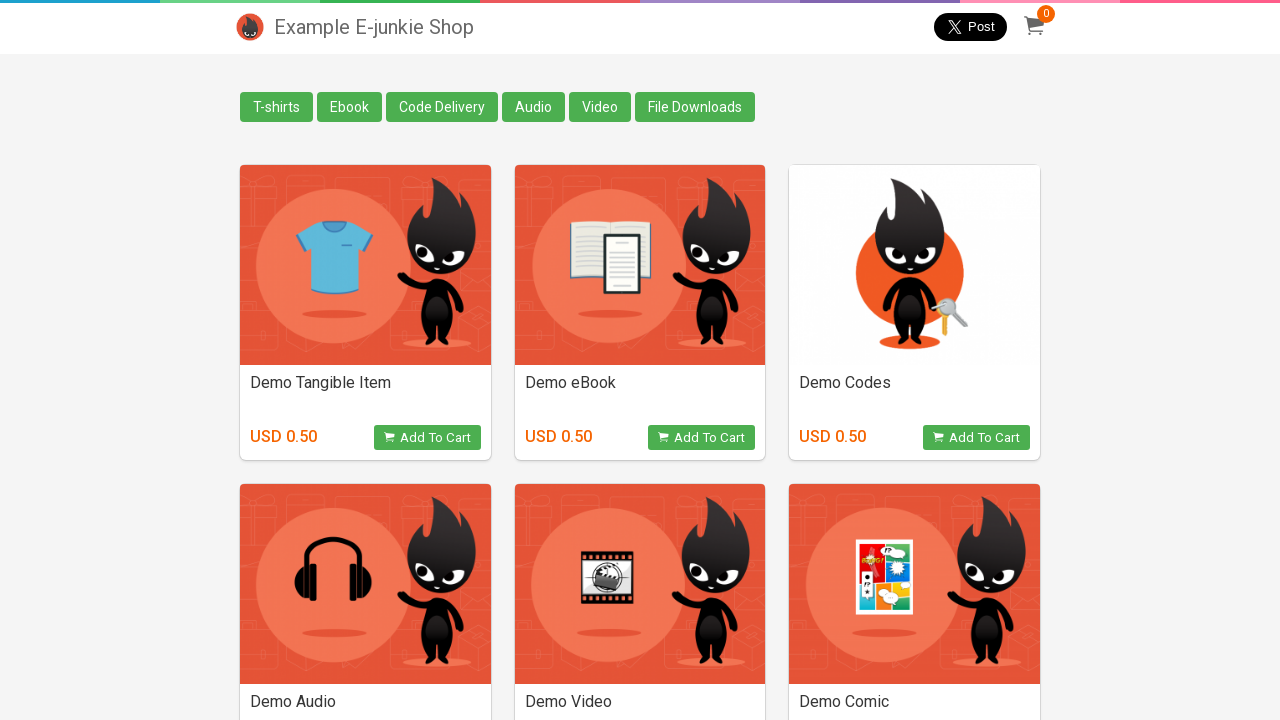

Waited for product boxes to load
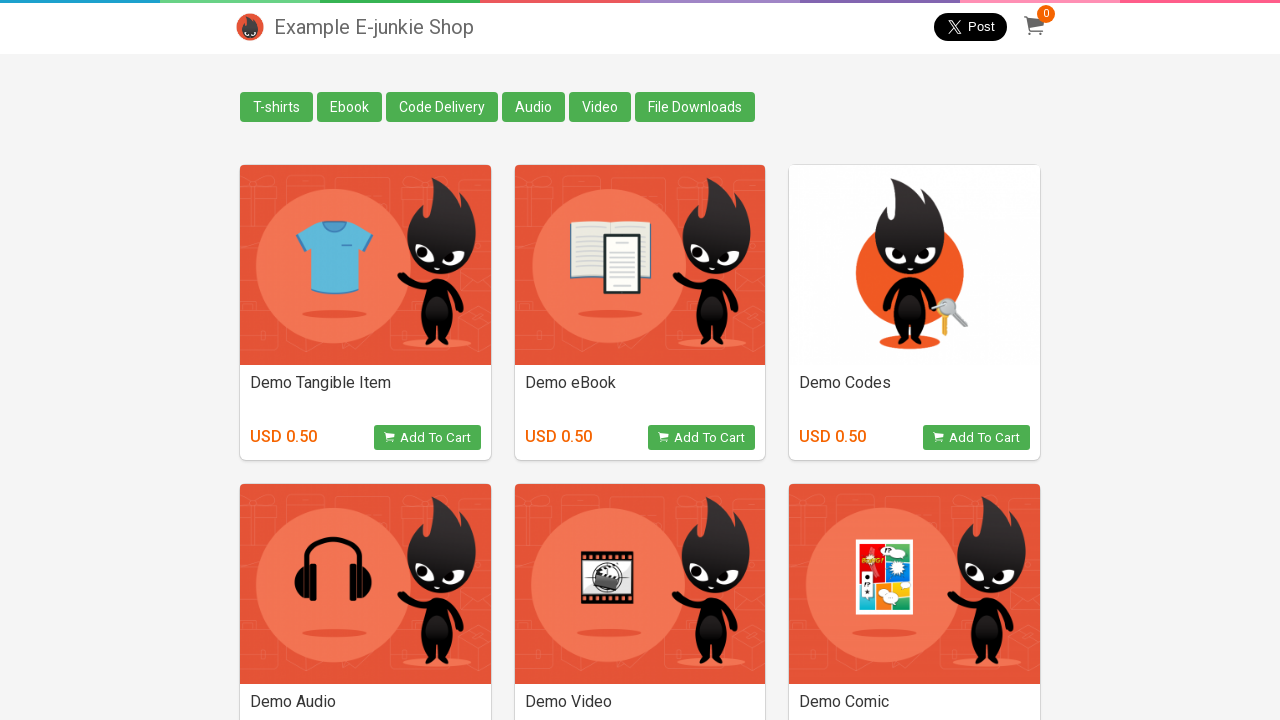

Located all product boxes on the page
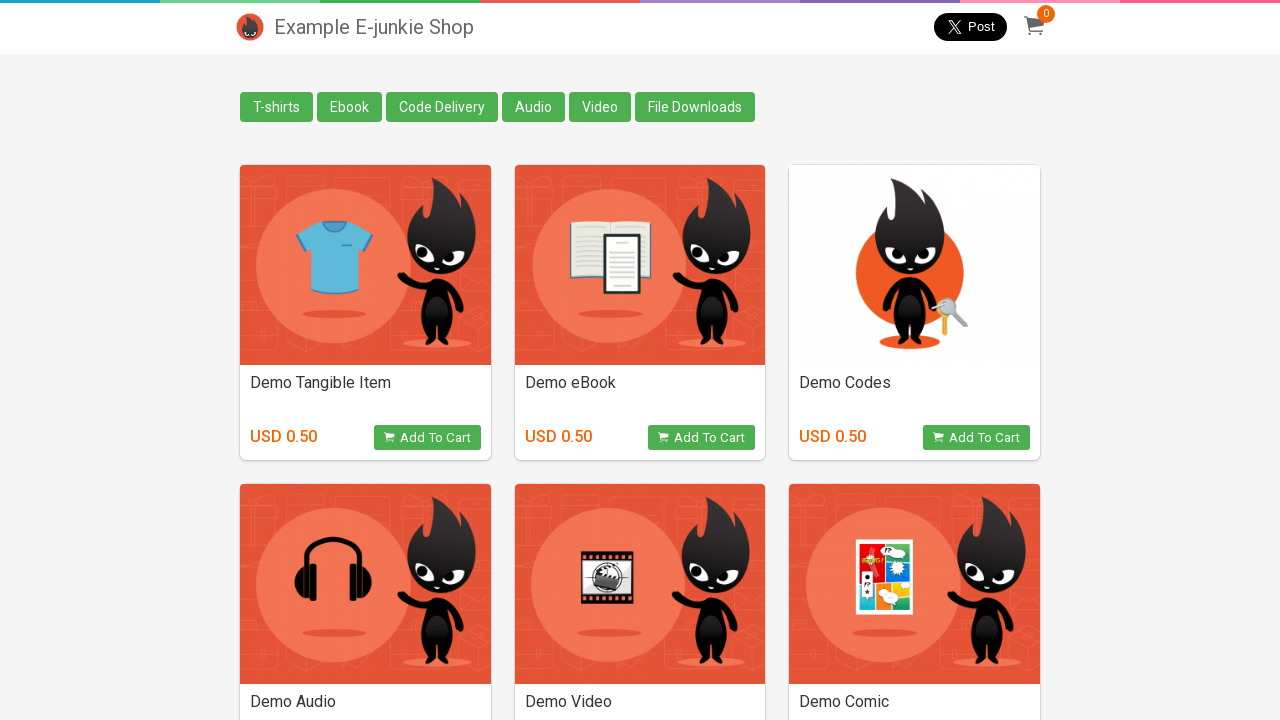

Retrieved product title: 'Demo Tangible Item'
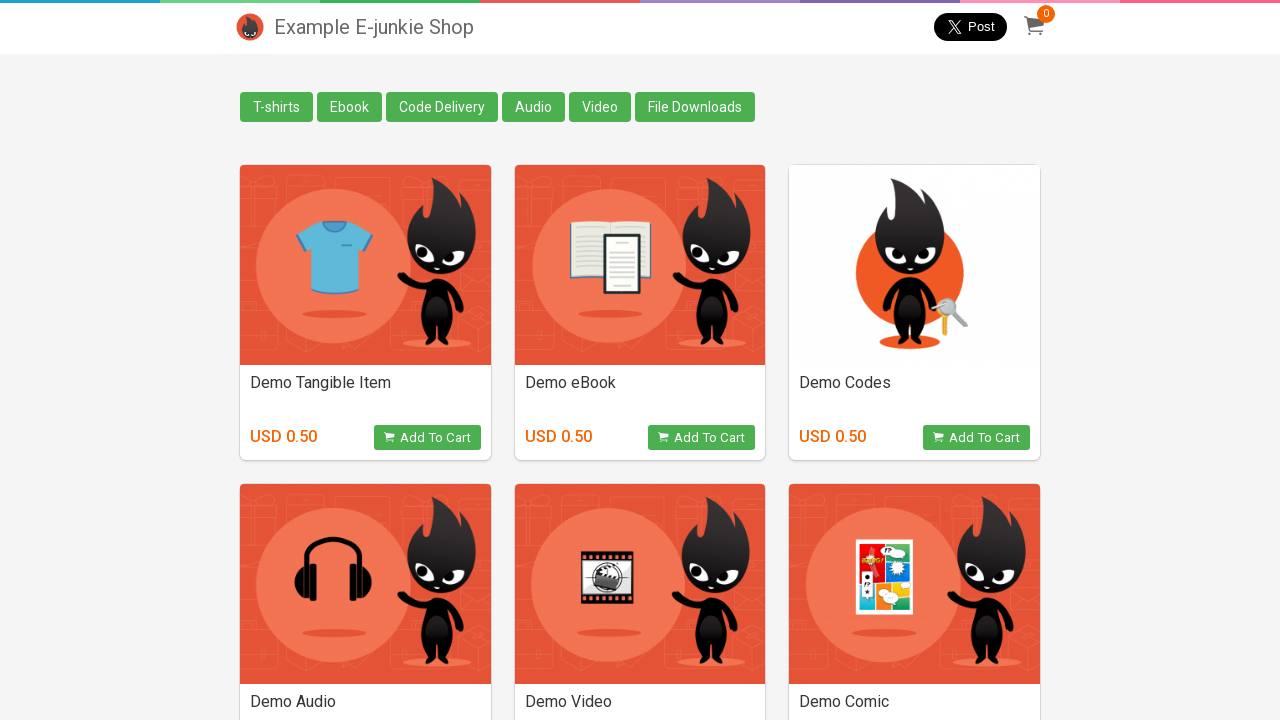

Retrieved product title: 'Demo eBook'
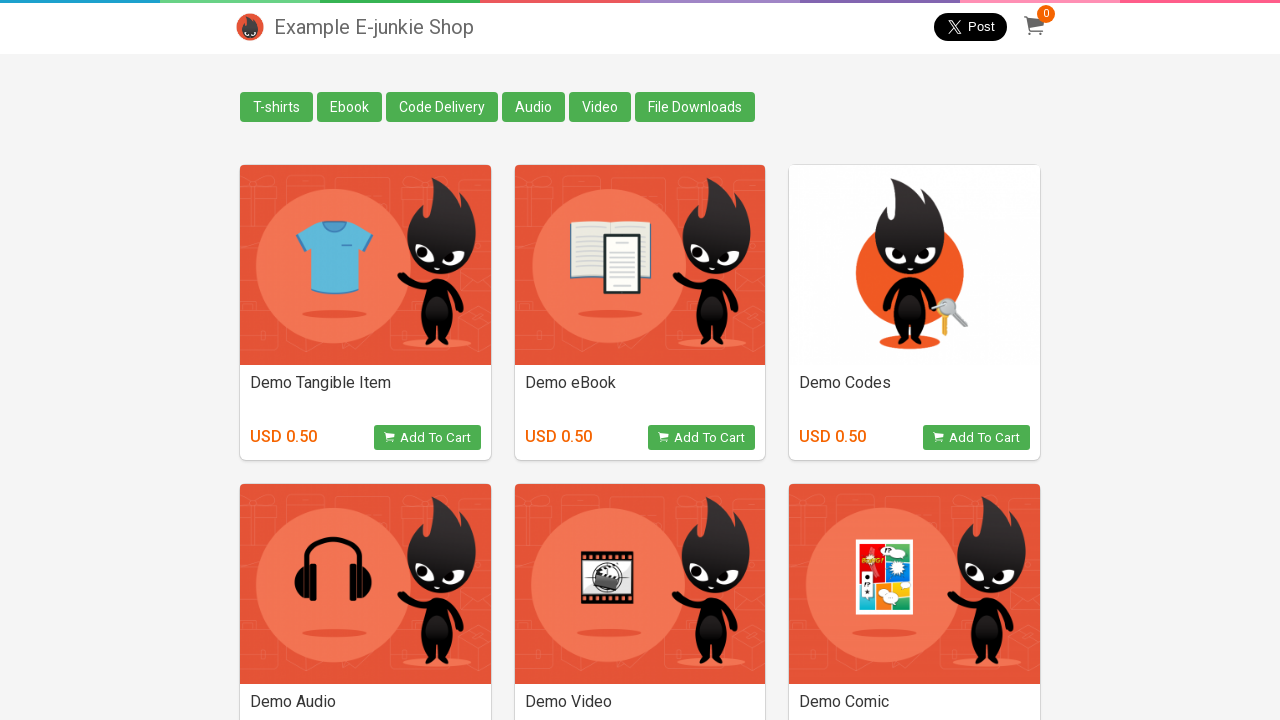

Found 'Demo eBook' product and clicked 'View Product' button at (702, 438) on div.box >> nth=1 >> button.view_product
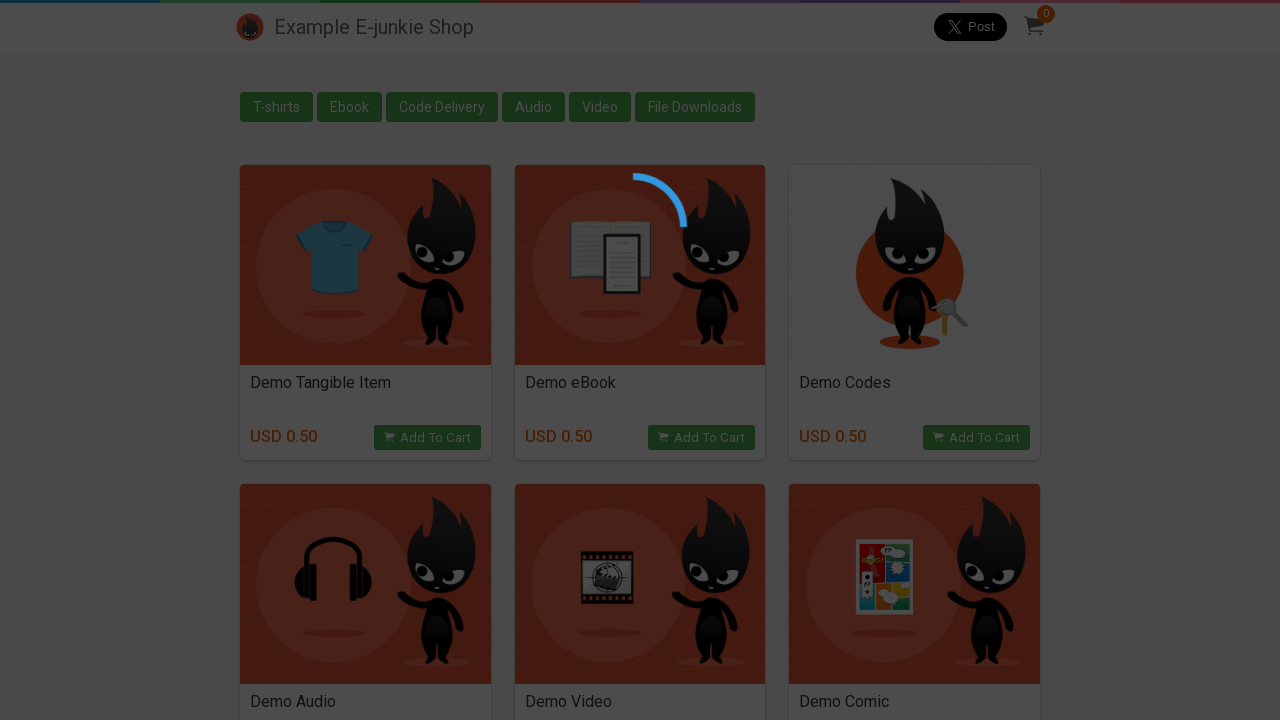

Waited for product page to load
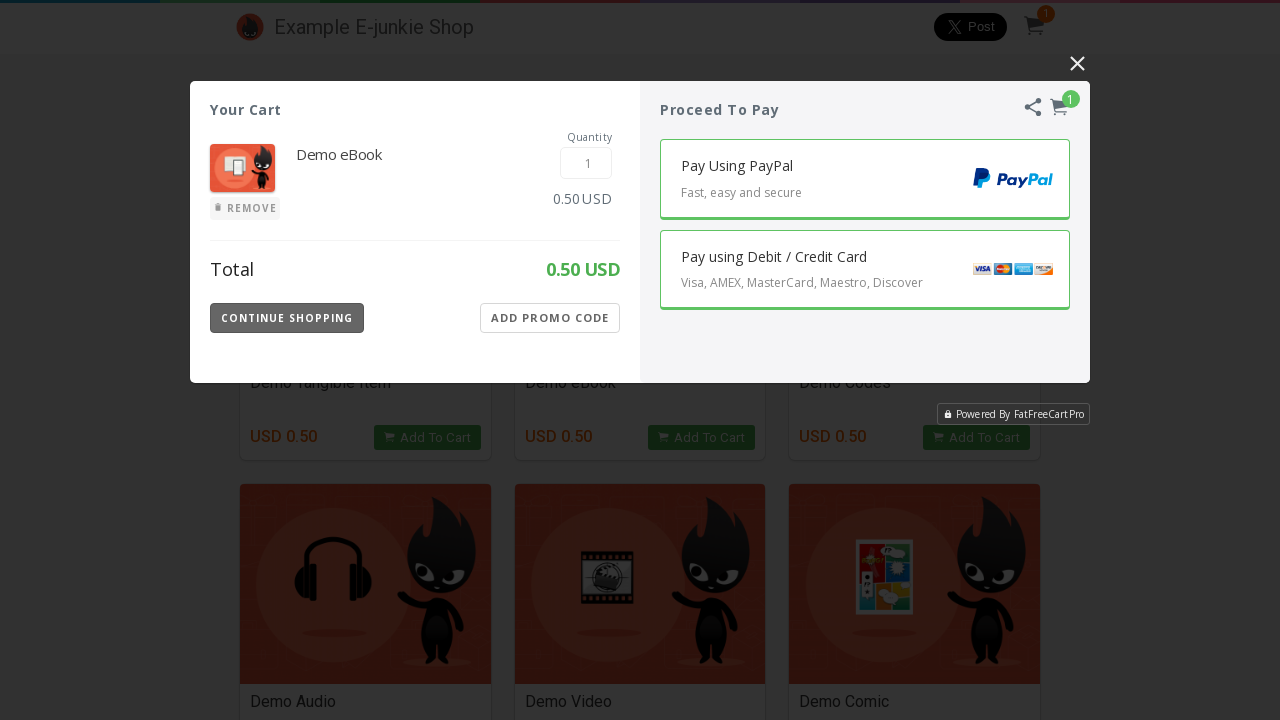

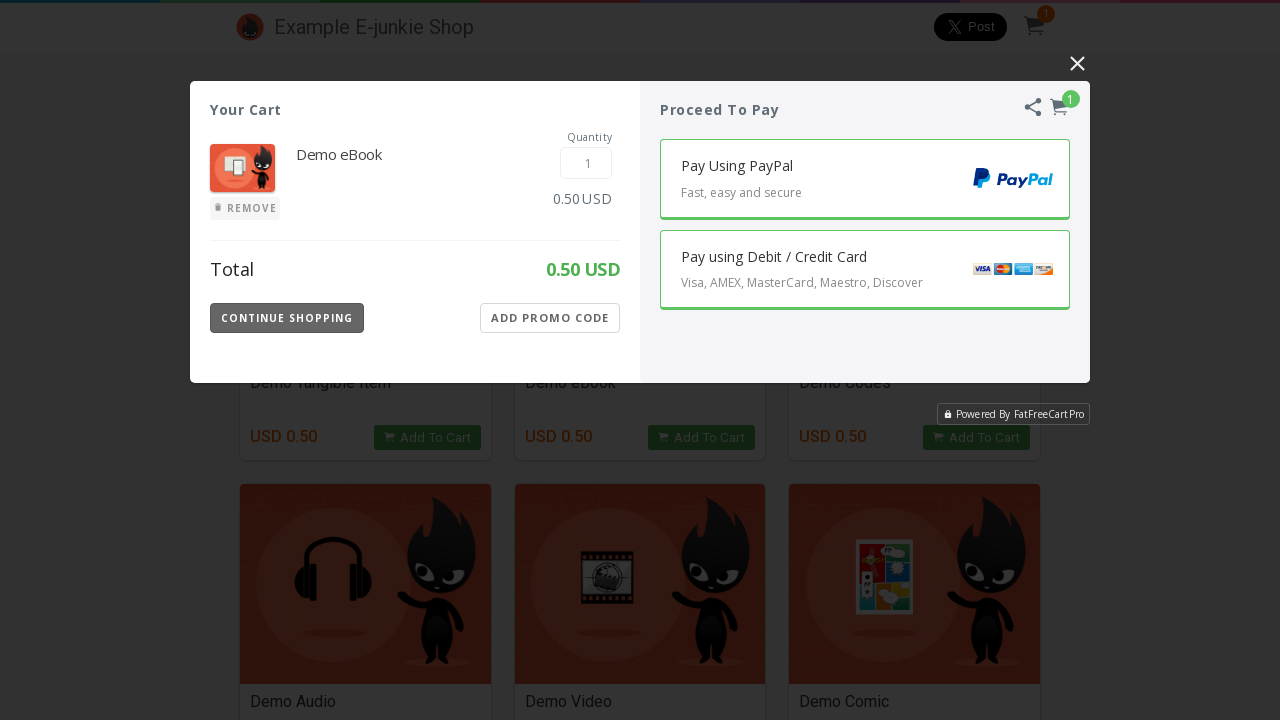